Tests that new items are appended to the bottom of the list by creating 3 todos and verifying the count

Starting URL: https://demo.playwright.dev/todomvc

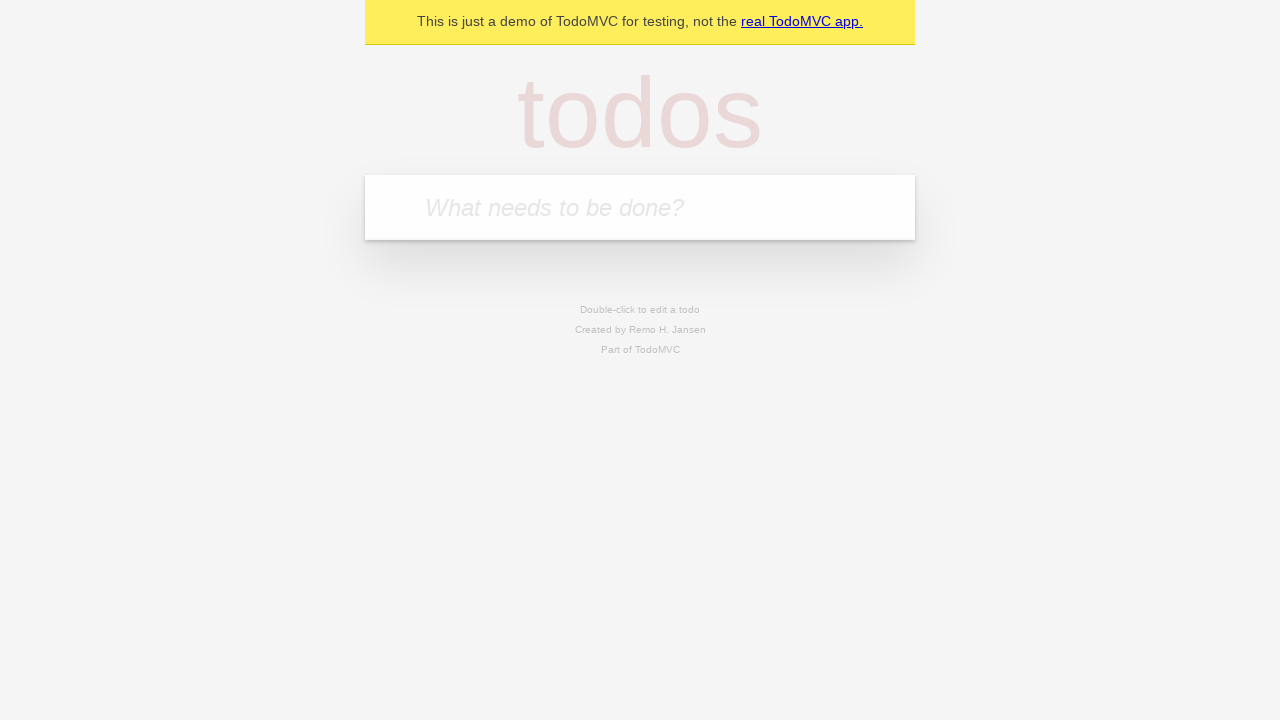

Filled new todo input with 'buy some cheese' on .new-todo
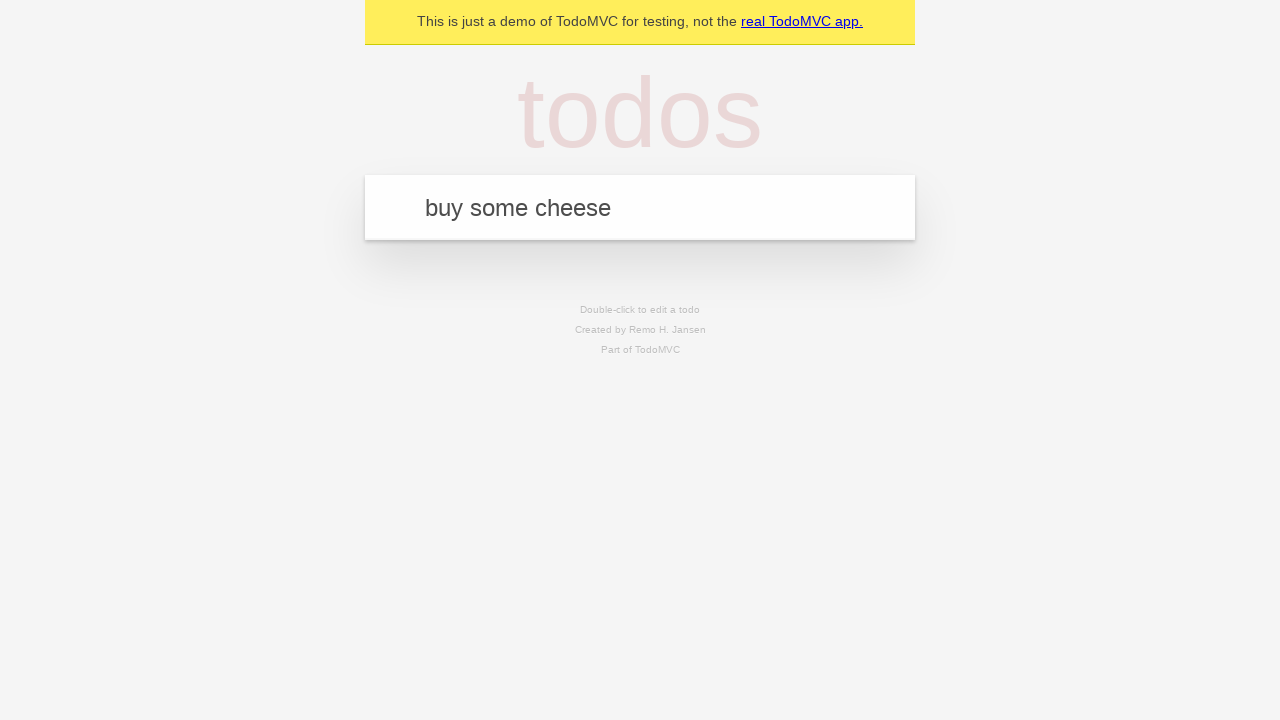

Pressed Enter to create first todo on .new-todo
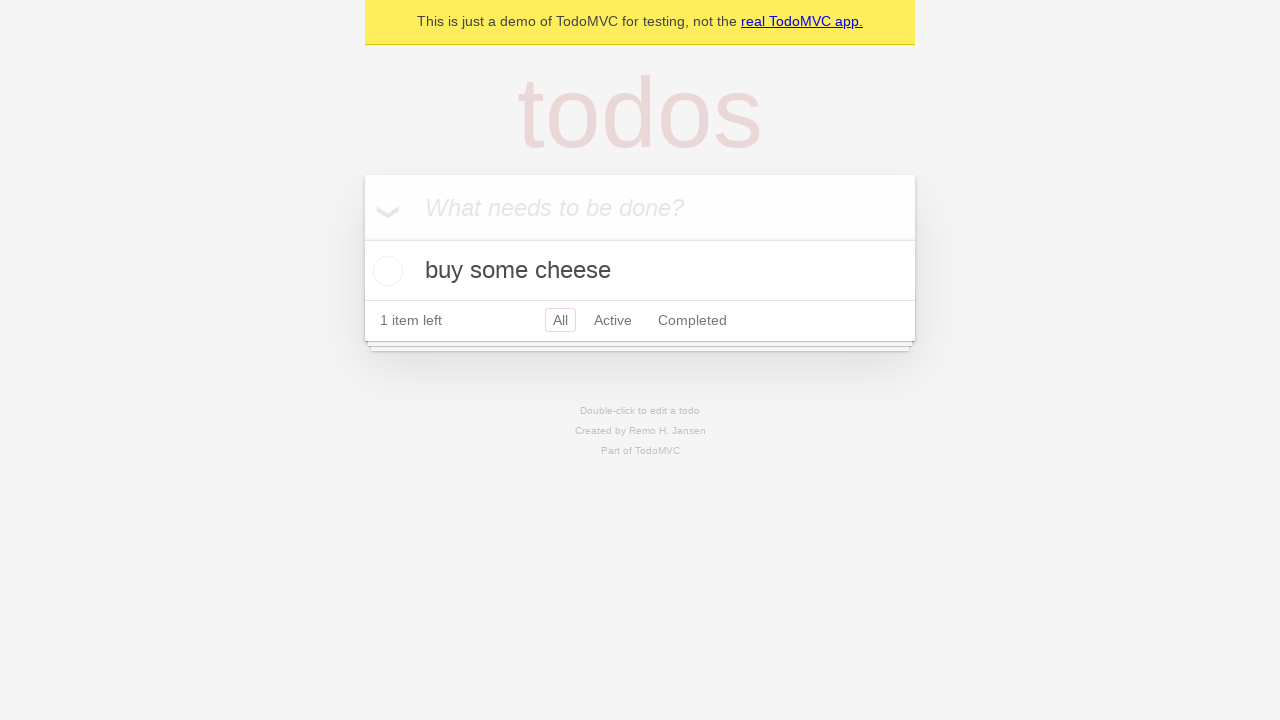

Filled new todo input with 'feed the cat' on .new-todo
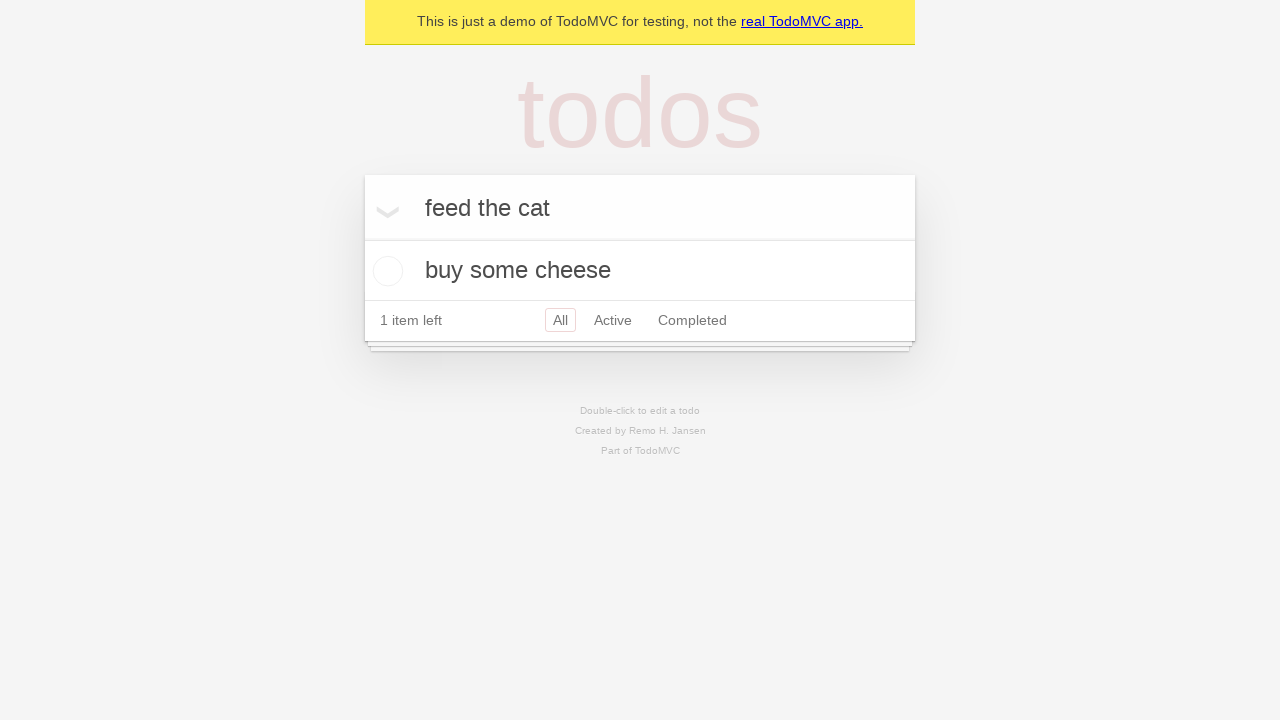

Pressed Enter to create second todo on .new-todo
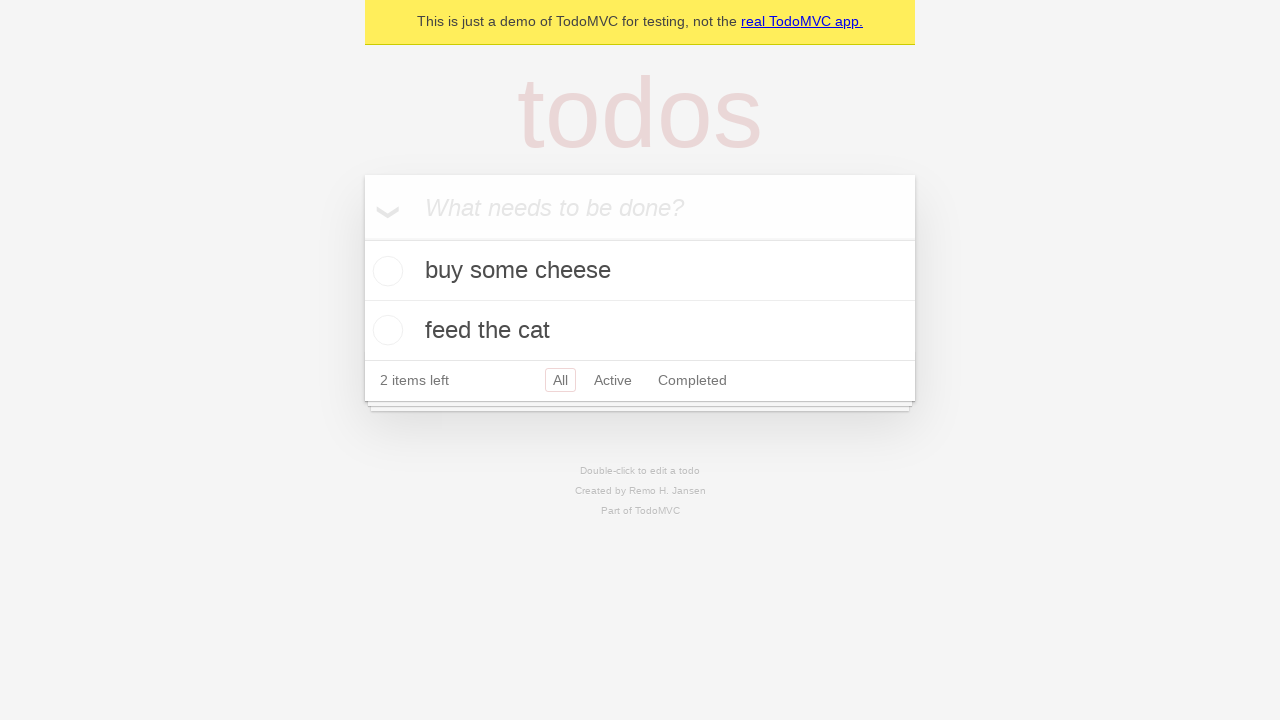

Filled new todo input with 'book a doctors appointment' on .new-todo
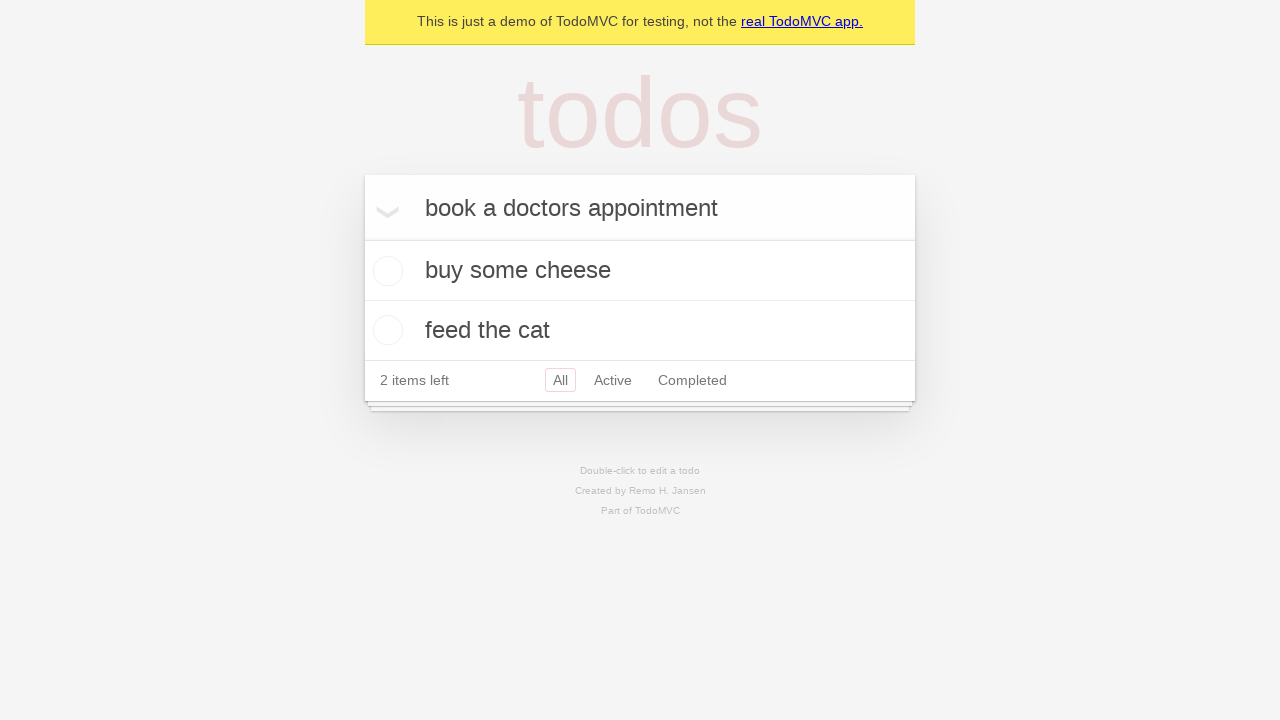

Pressed Enter to create third todo on .new-todo
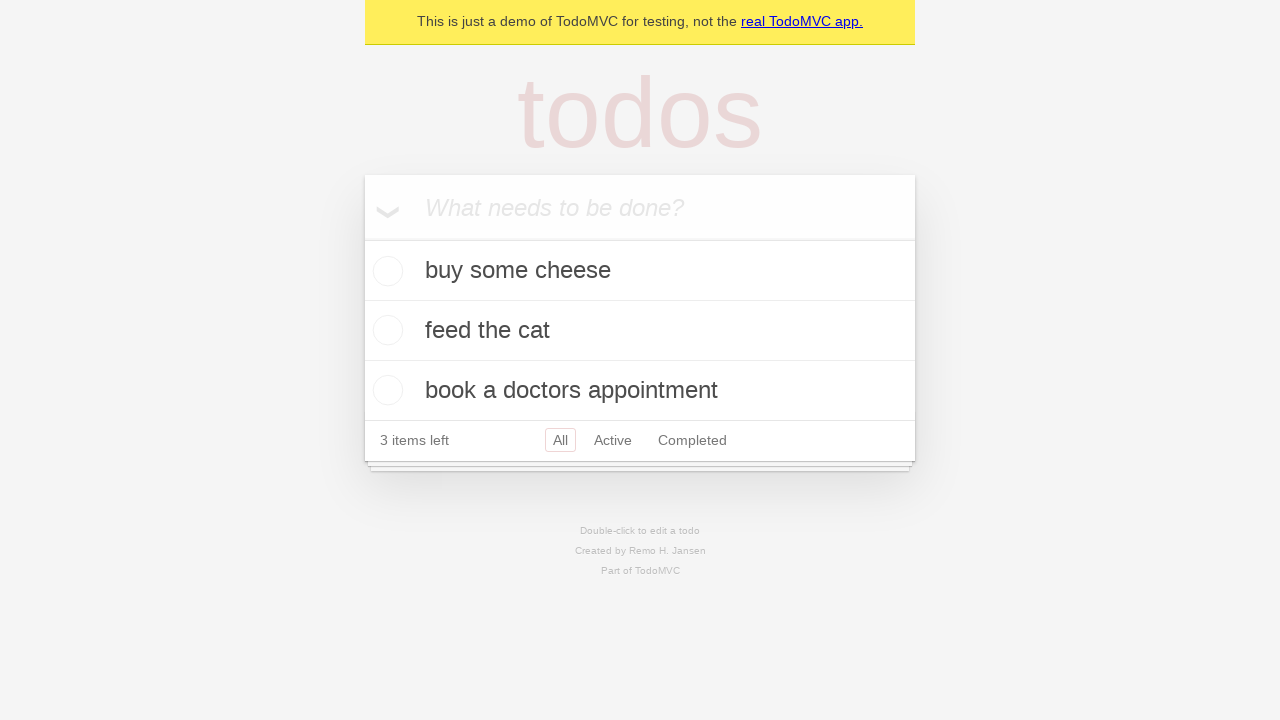

Todo count element is visible, confirming all 3 items added to list
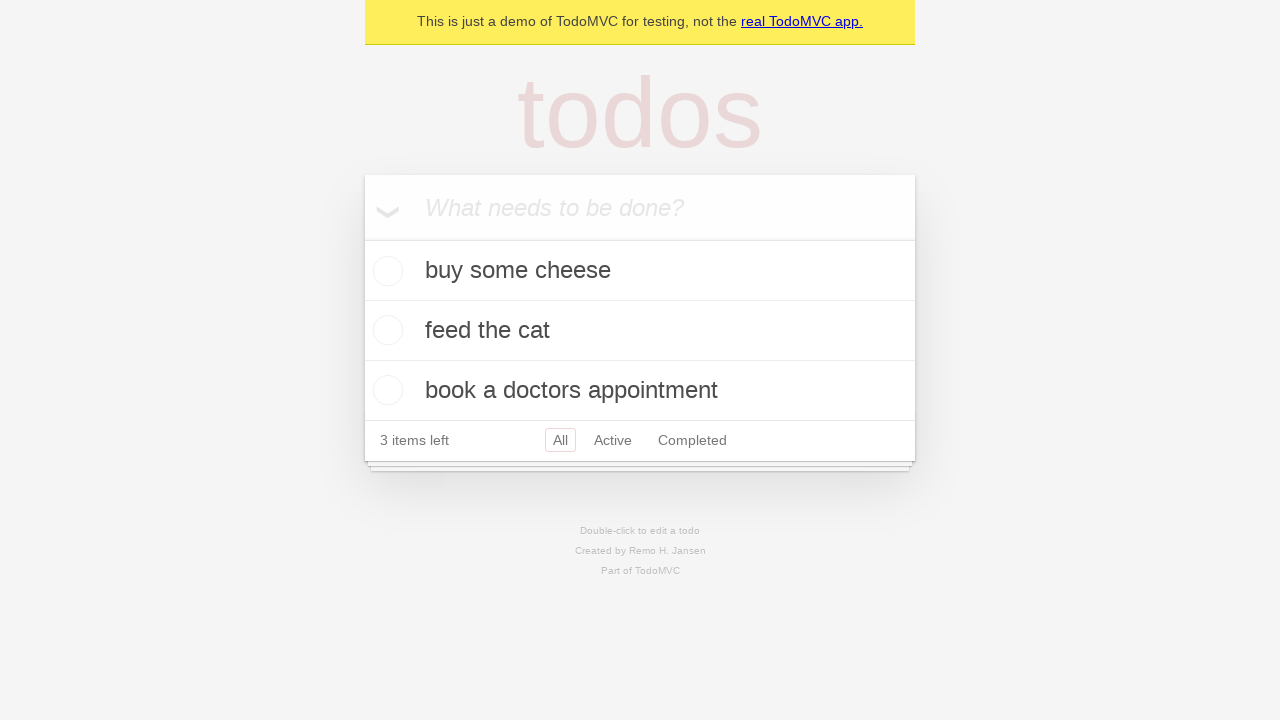

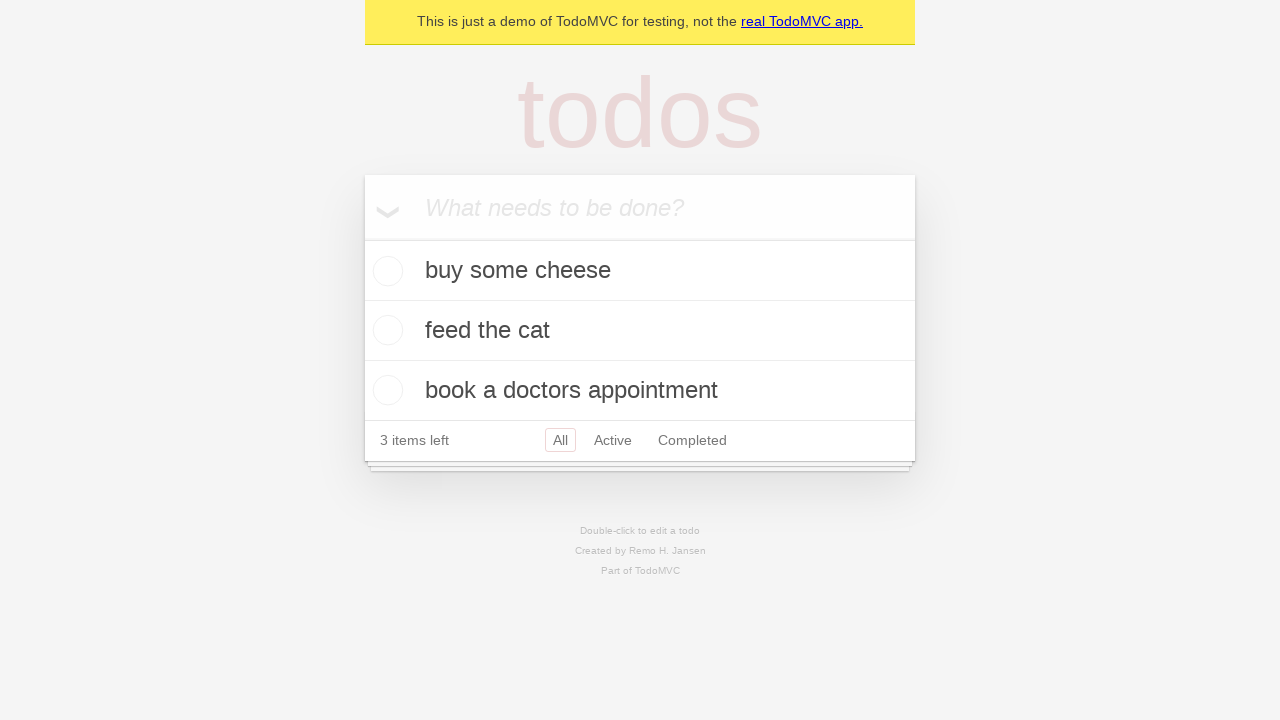